Navigates to a Minecraft server voting page with a specific nickname parameter and waits for the page to load

Starting URL: https://minecraftservery.eu/server/goldskyblock-1171/vote/MrKvic_

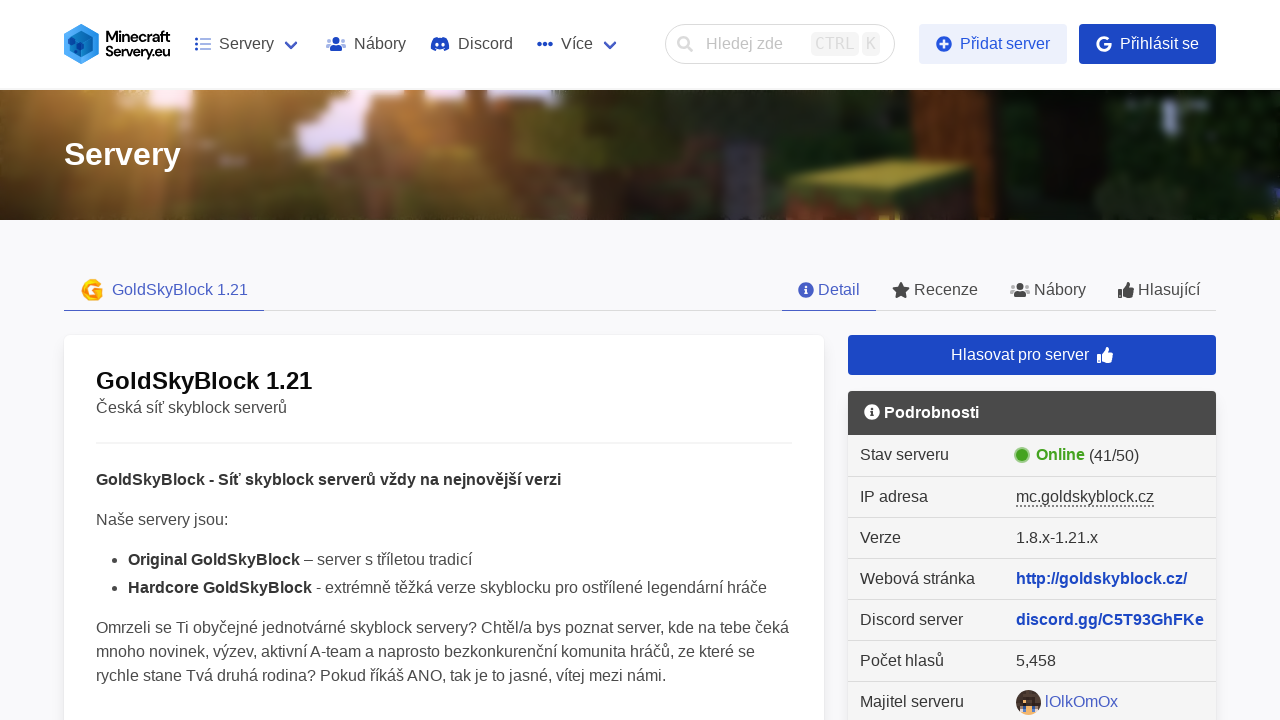

Waited for page to reach networkidle load state on Minecraft server voting page
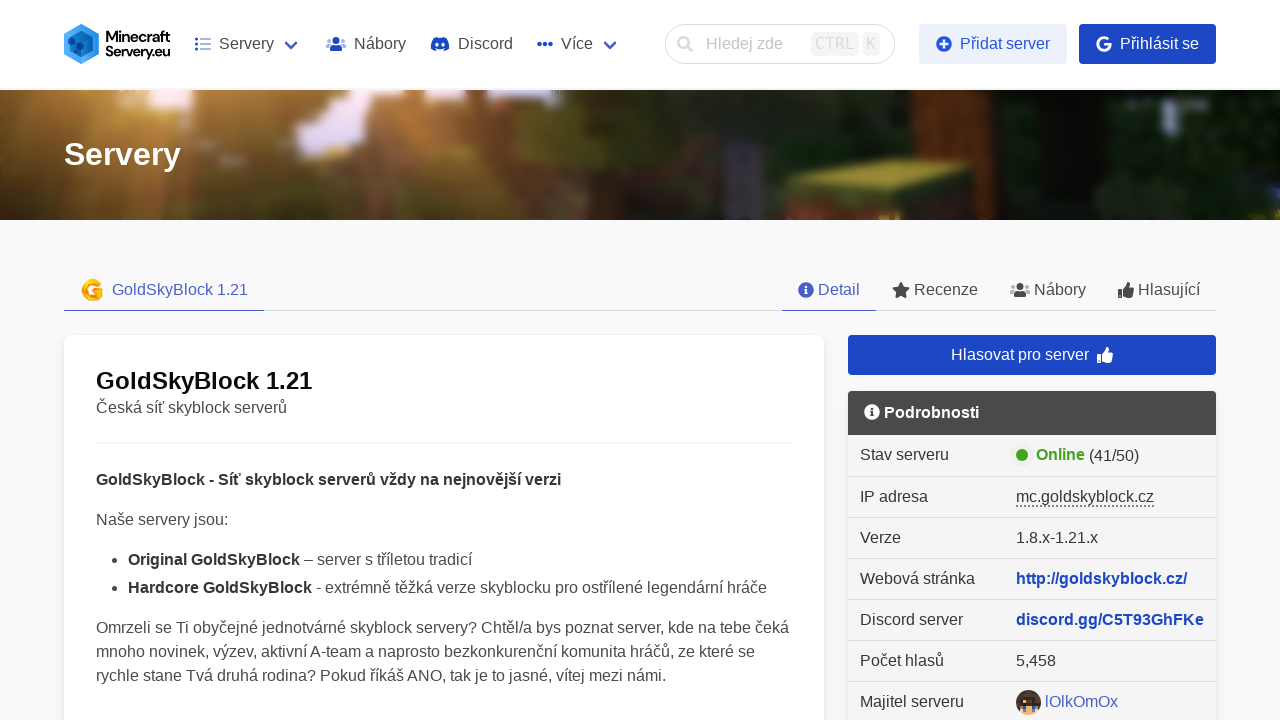

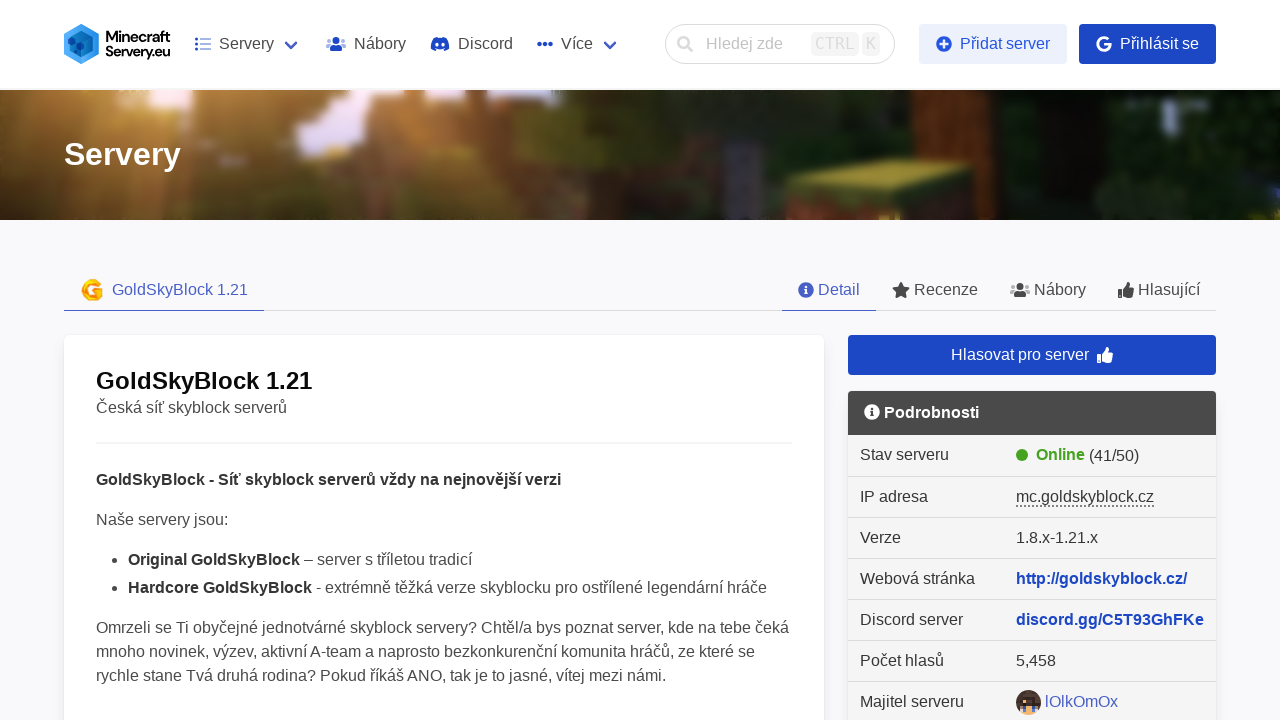